Tests window handle functionality by clicking on links that open new pages, then closing all windows except the main window

Starting URL: https://www.toolsqa.com/selenium-webdriver/window-handle-in-selenium/

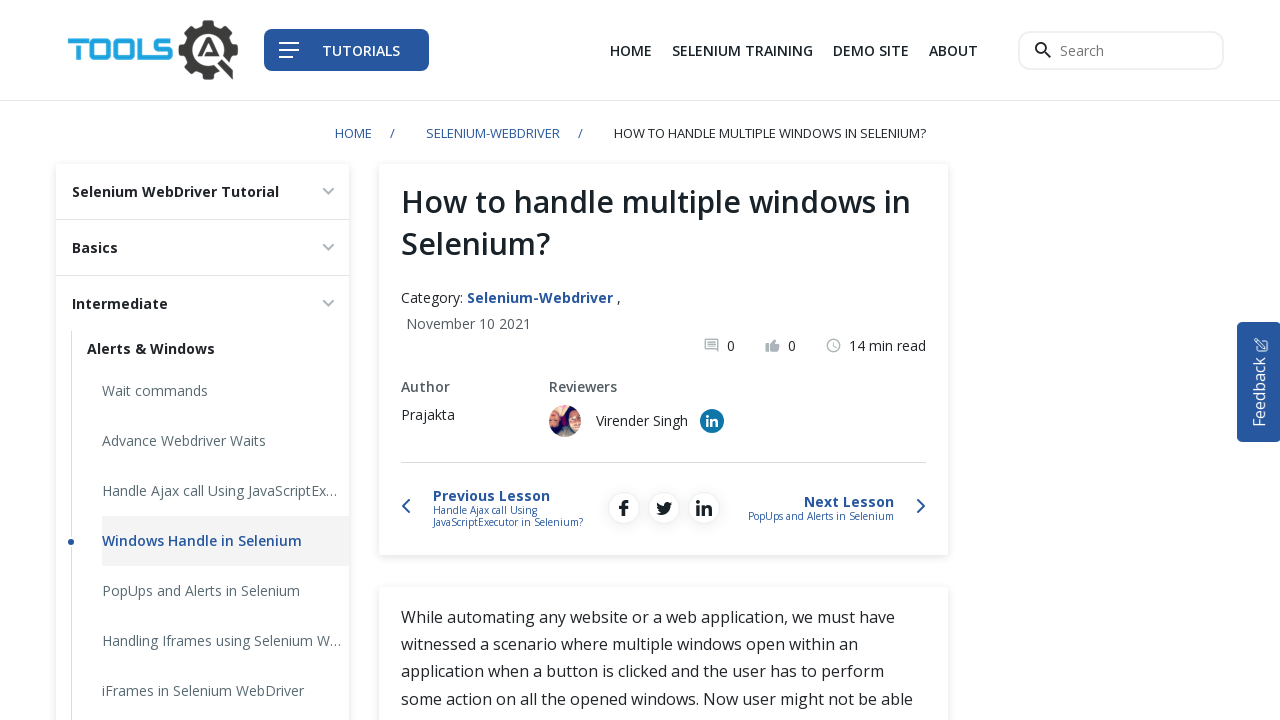

Stored reference to main page/window handle
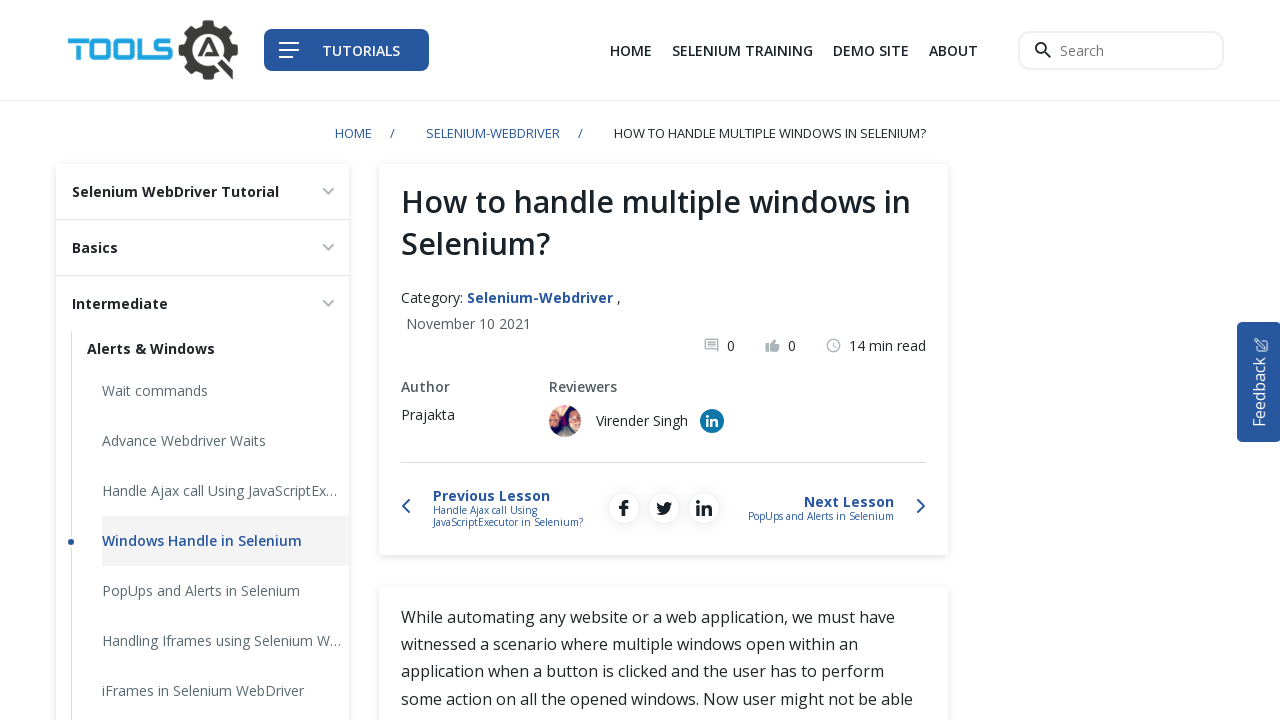

Found all links with target attribute that open in new windows/tabs
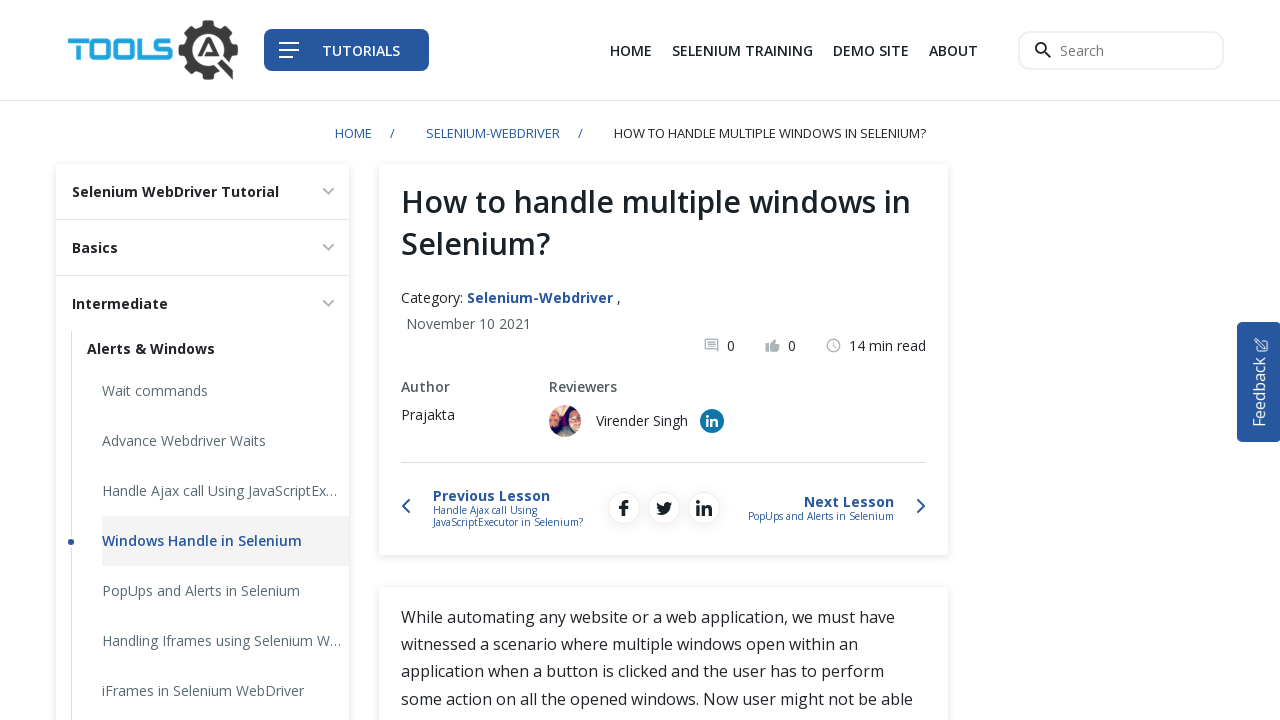

Clicked first link and new page/window opened at (871, 50) on xpath=//a[@target] >> nth=0
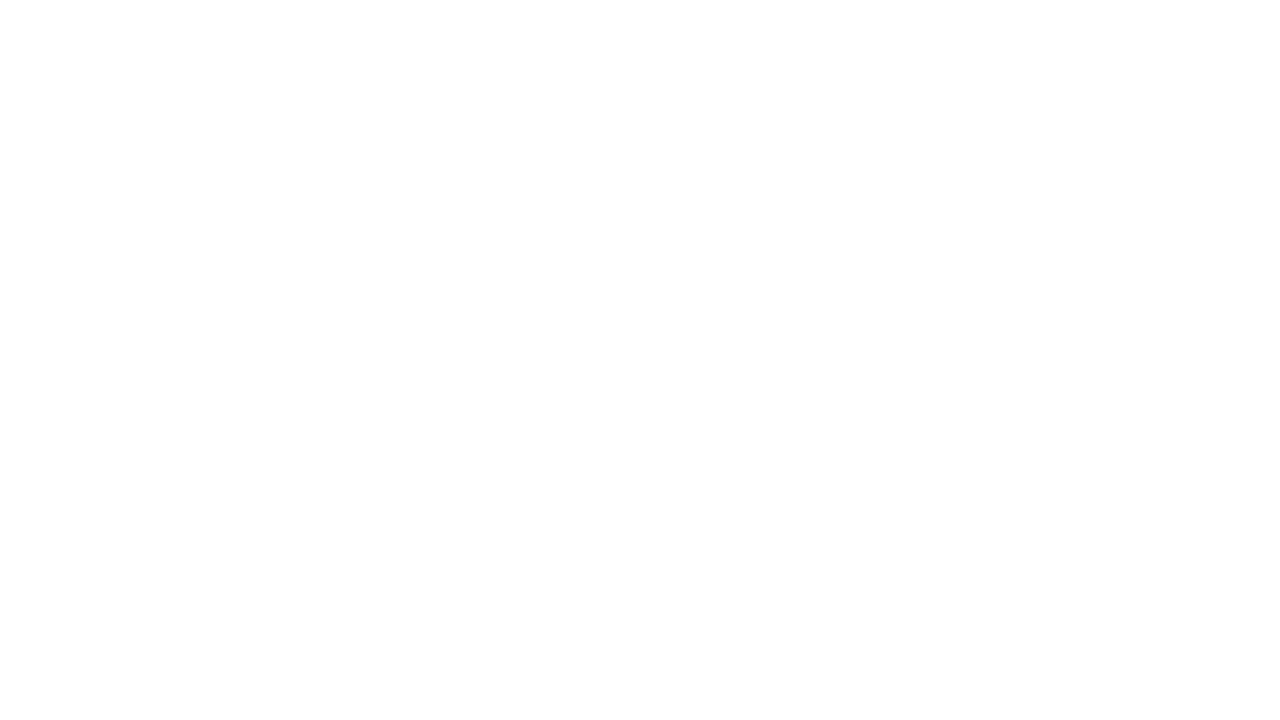

Clicked second link and new page/window opened at (712, 421) on xpath=//a[@target] >> nth=1
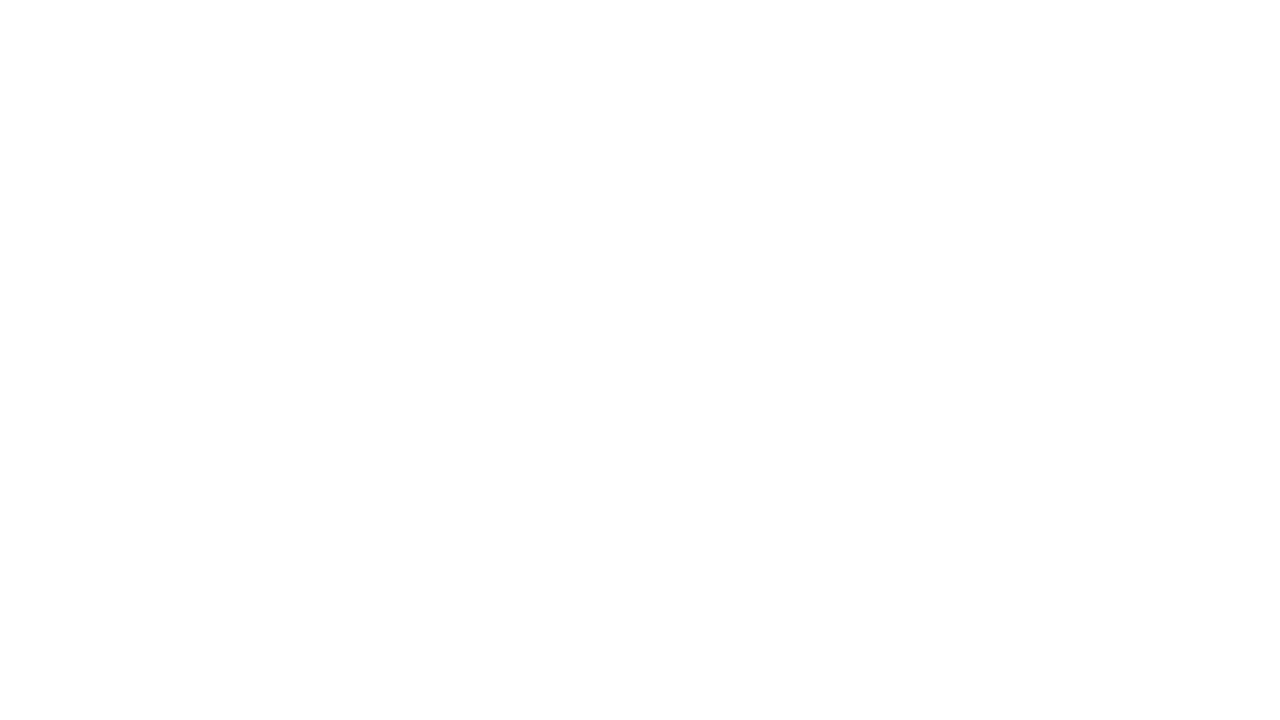

Clicked third link and new page/window opened at (245, 361) on xpath=//a[@target] >> nth=2
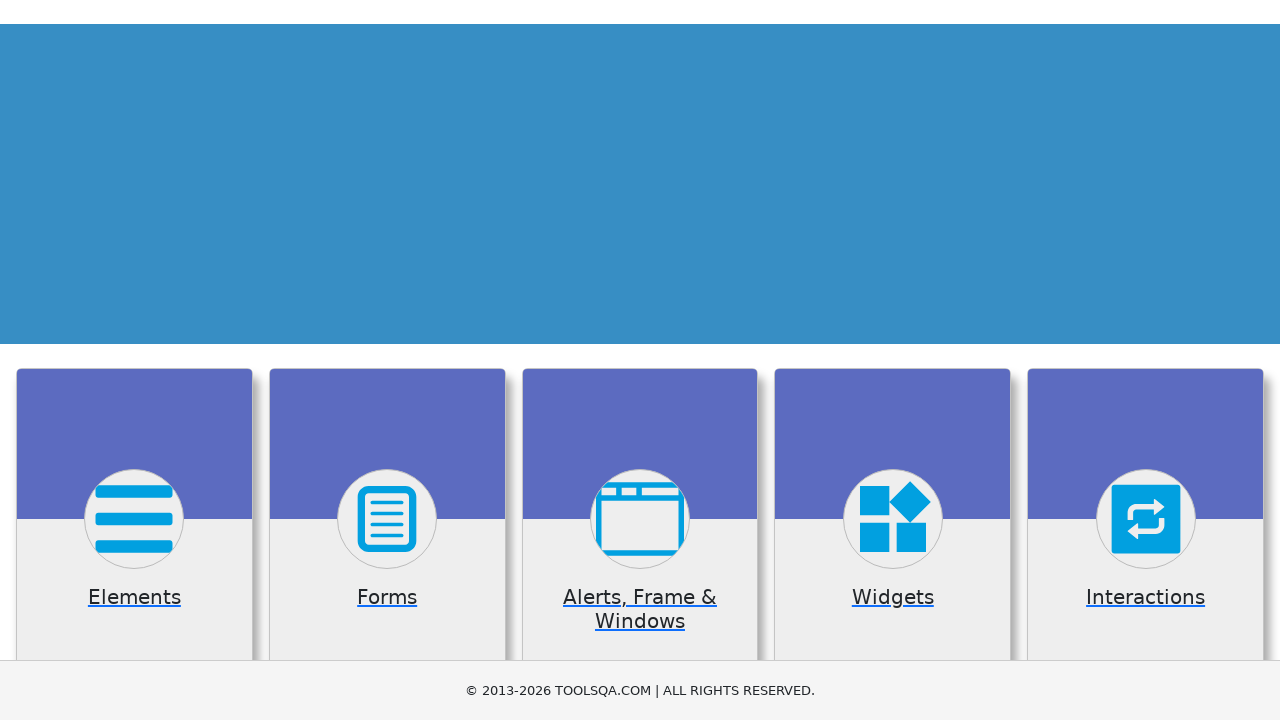

Closed first new page/window
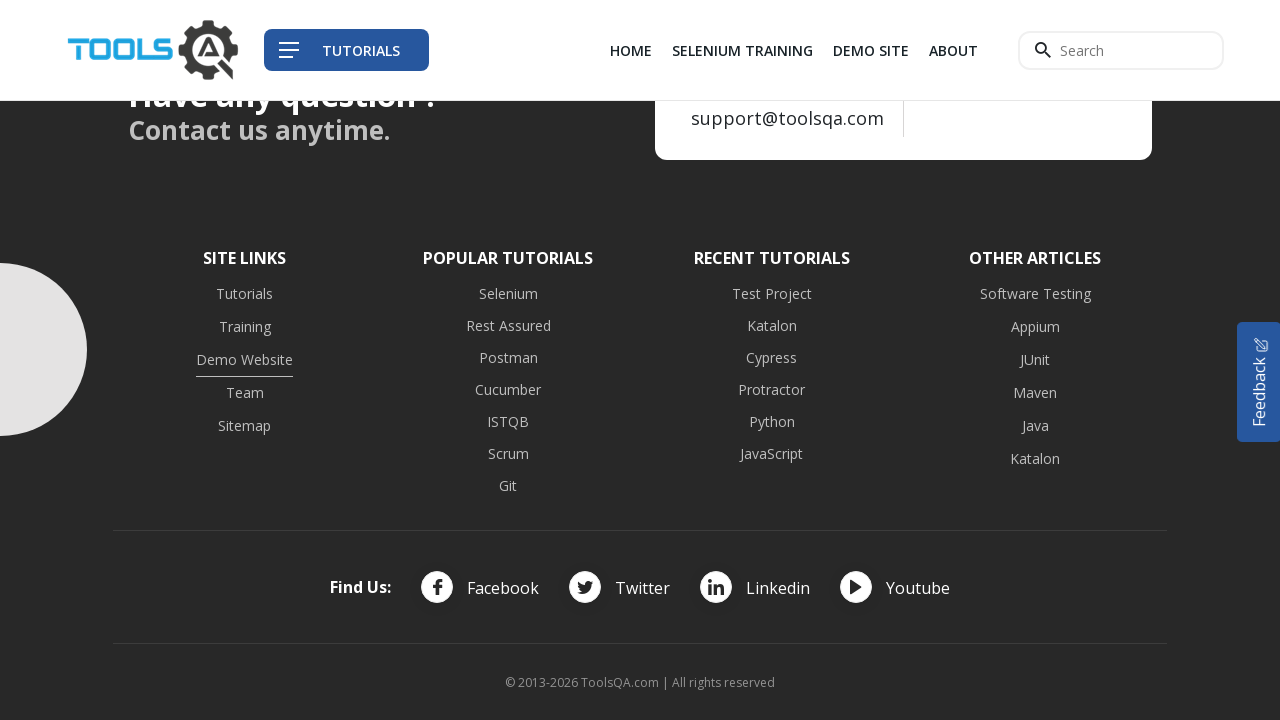

Closed second new page/window
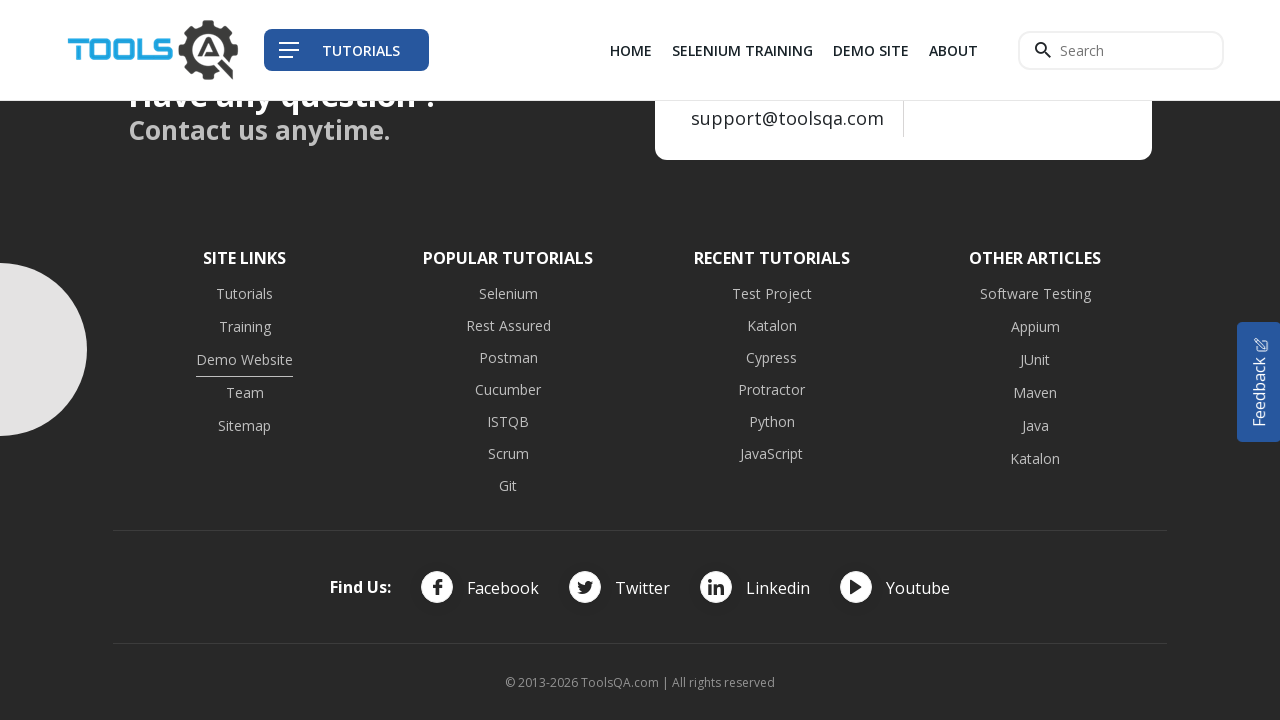

Closed third new page/window
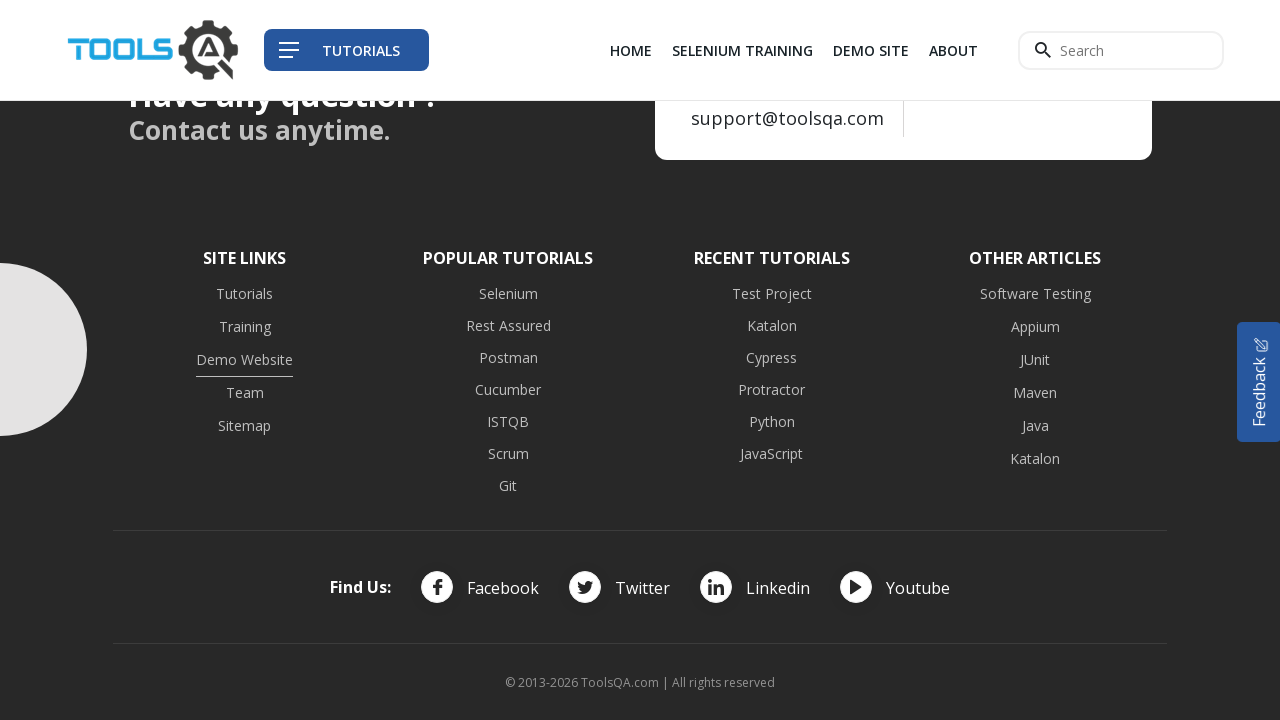

Main page remains open and active after closing all child windows
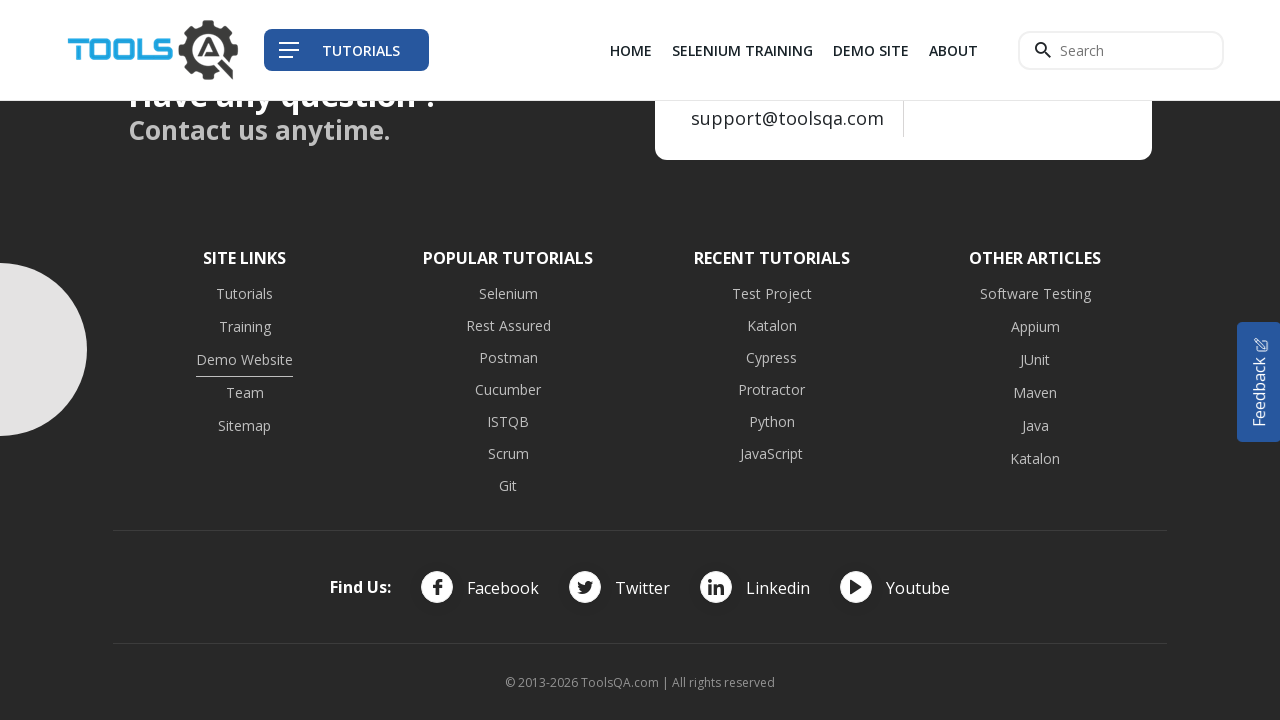

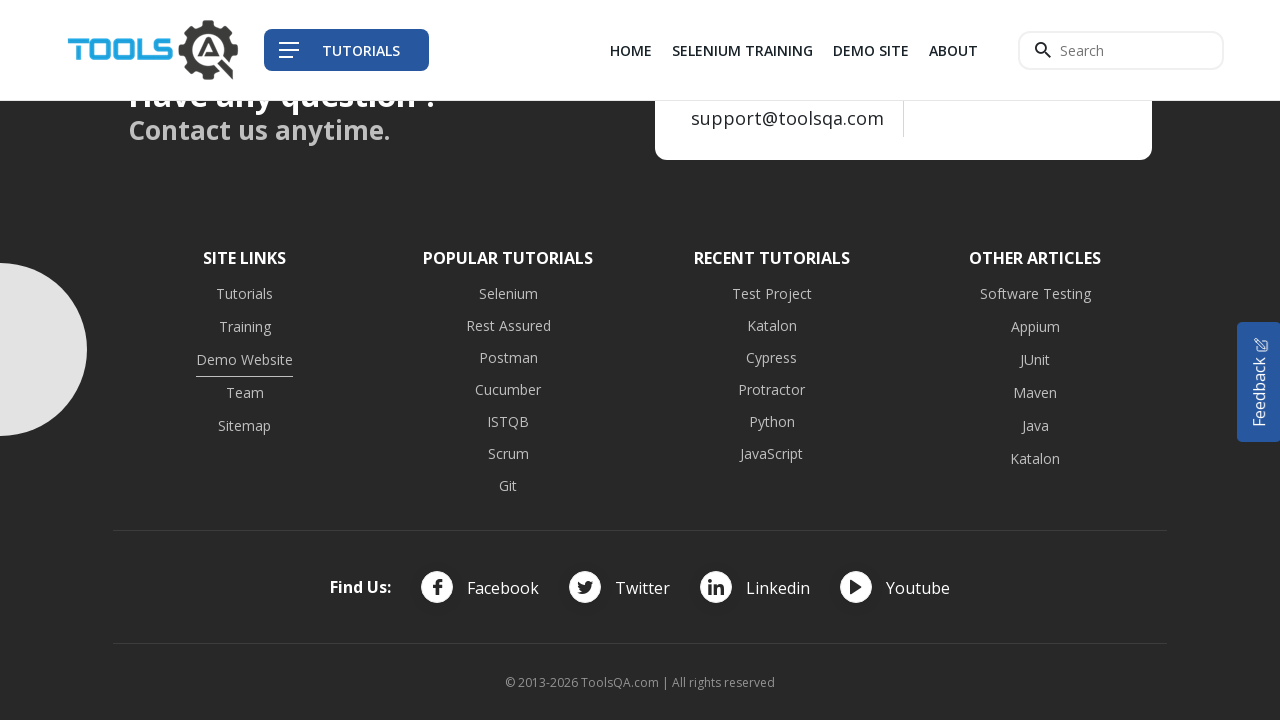